Navigates to the Demoblaze e-commerce demo site and waits for the product list to load, verifying that product items are displayed

Starting URL: https://demoblaze.com/

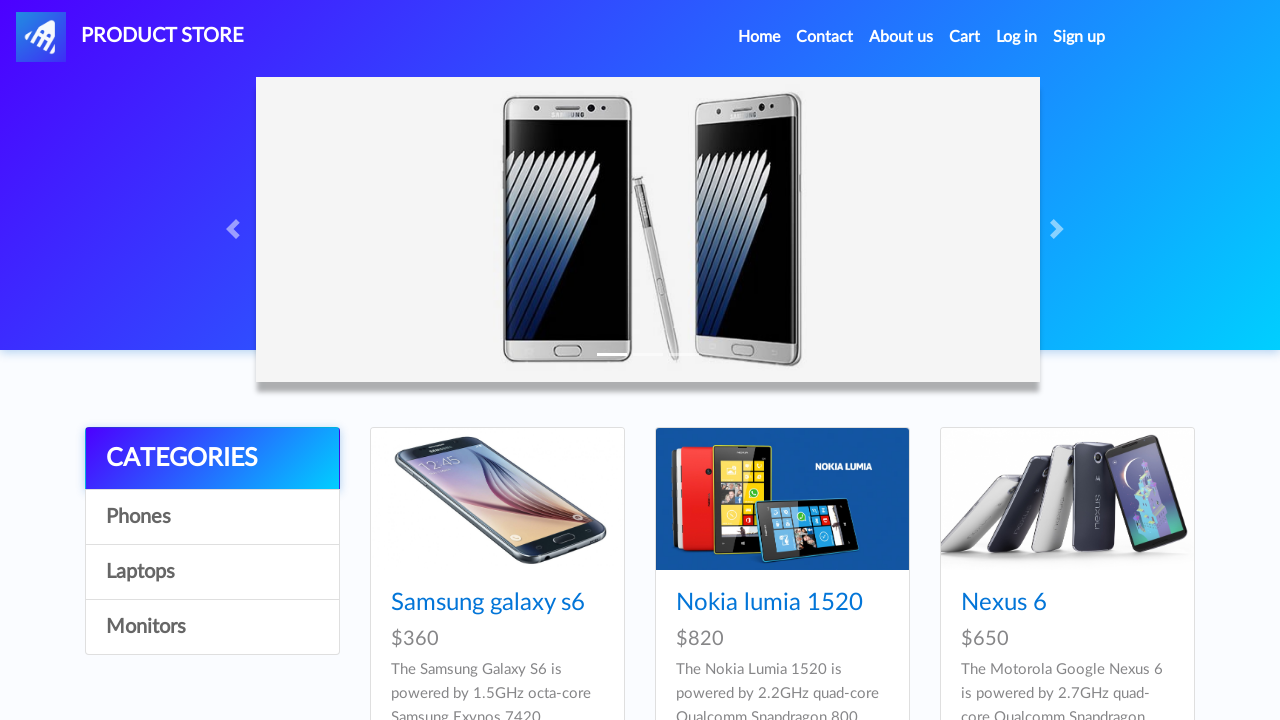

Navigated to Demoblaze e-commerce site
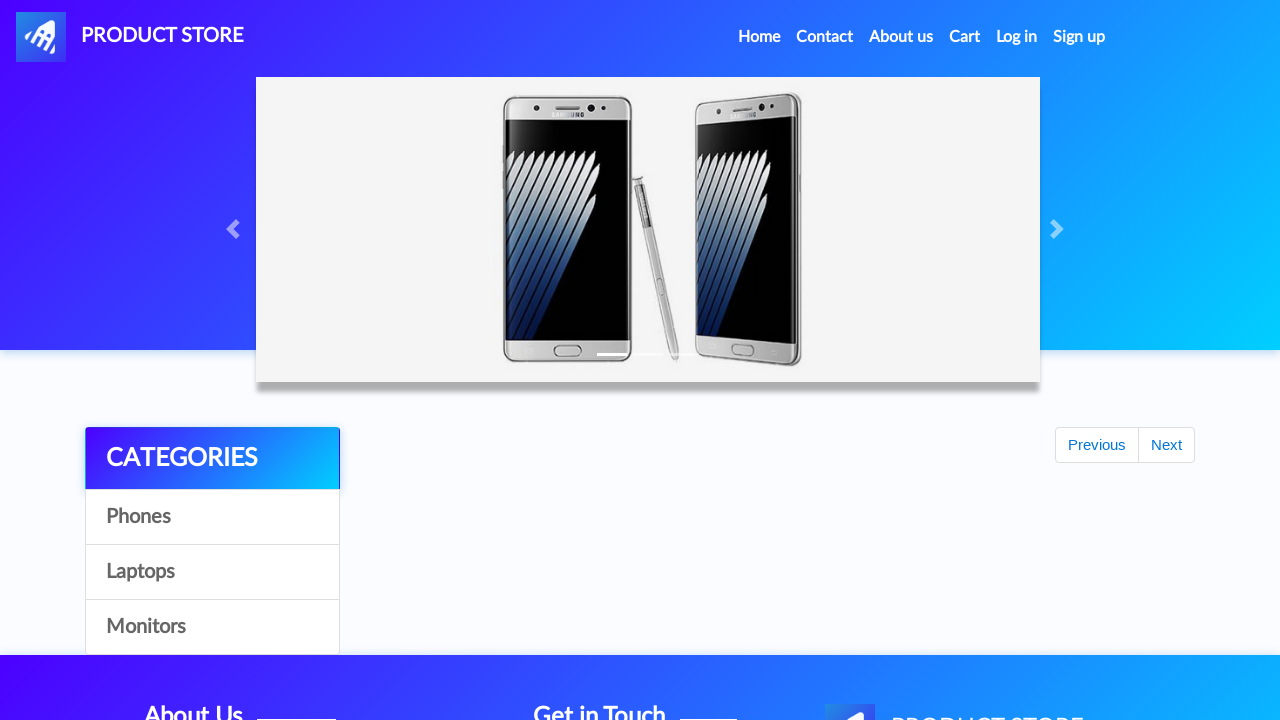

Product list loaded successfully
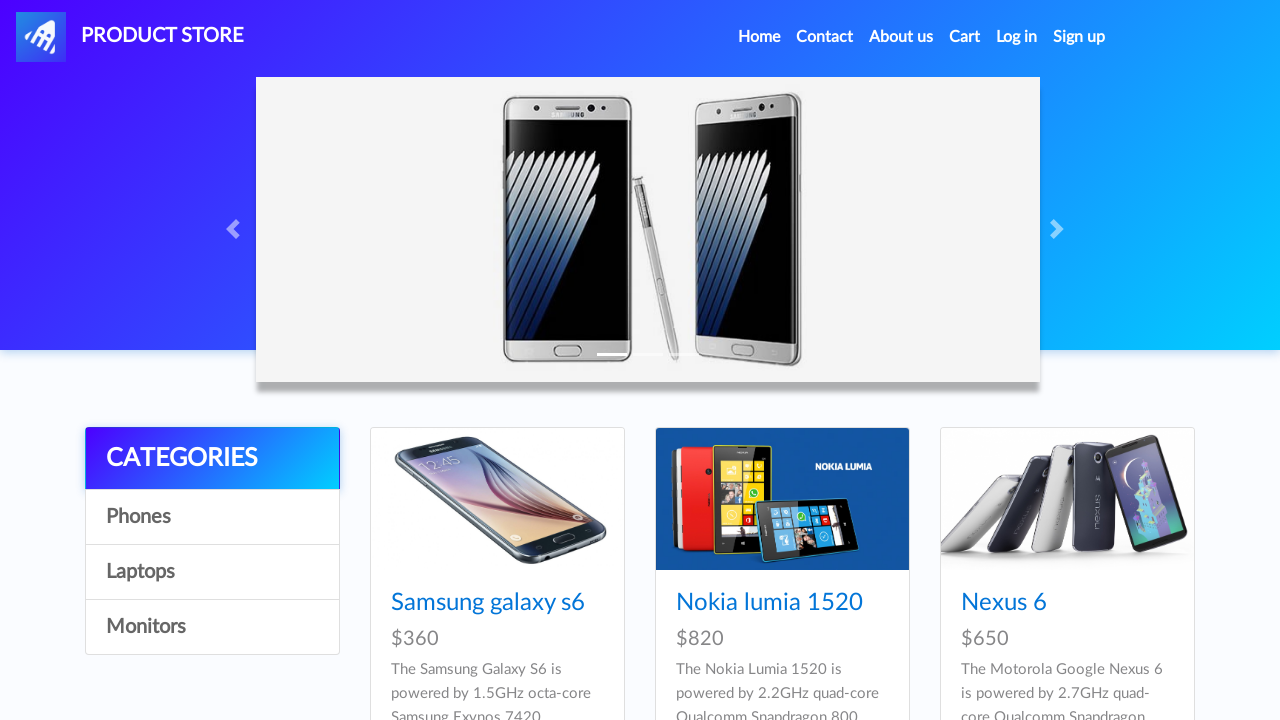

Located product items in the product list
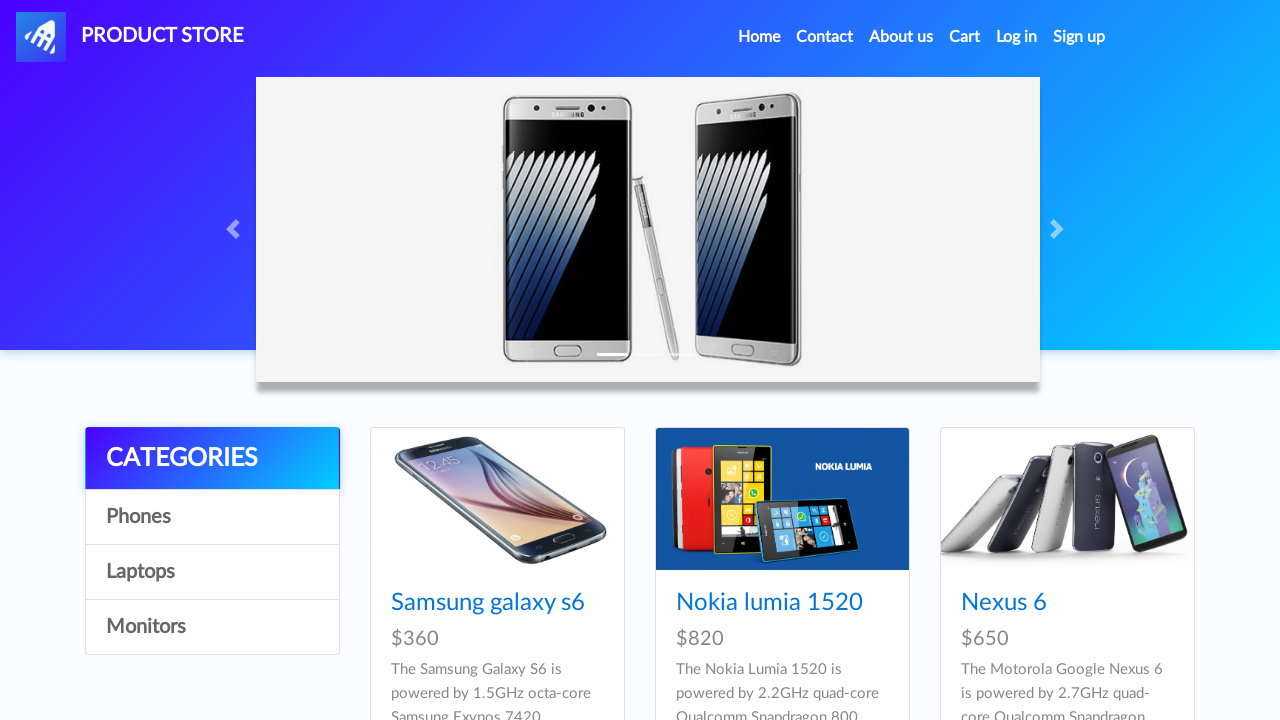

First product item is visible and ready
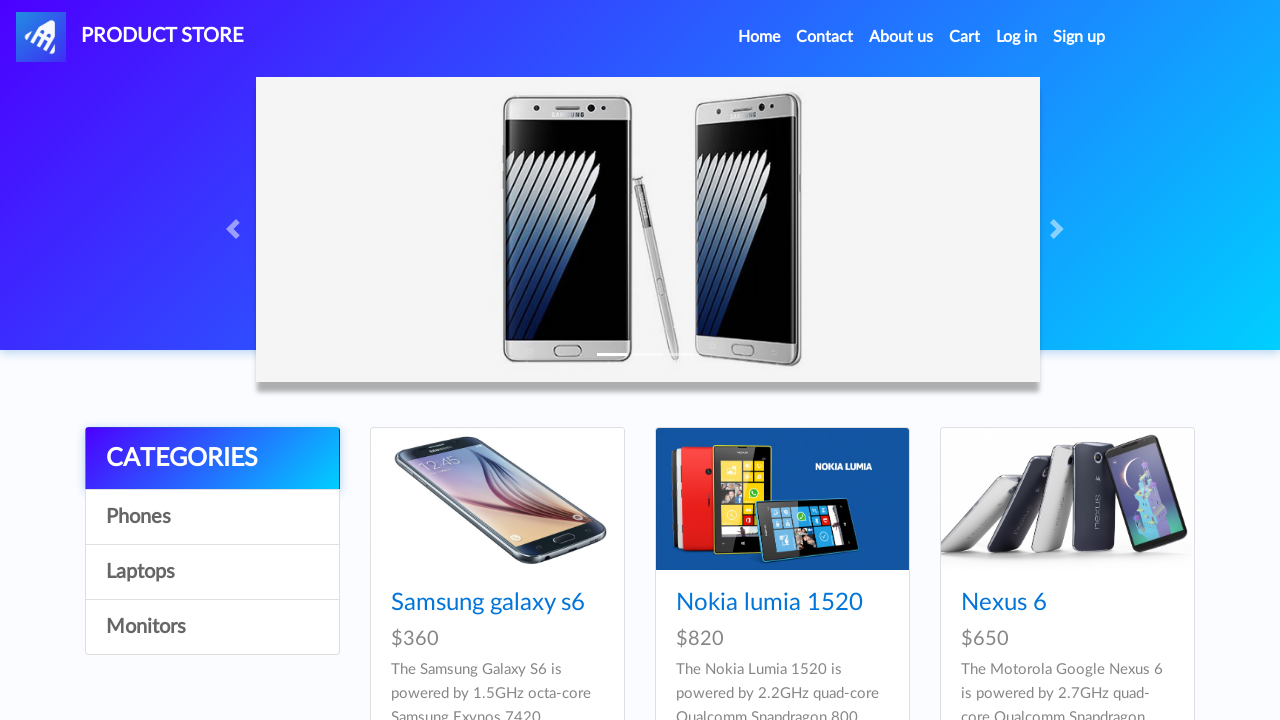

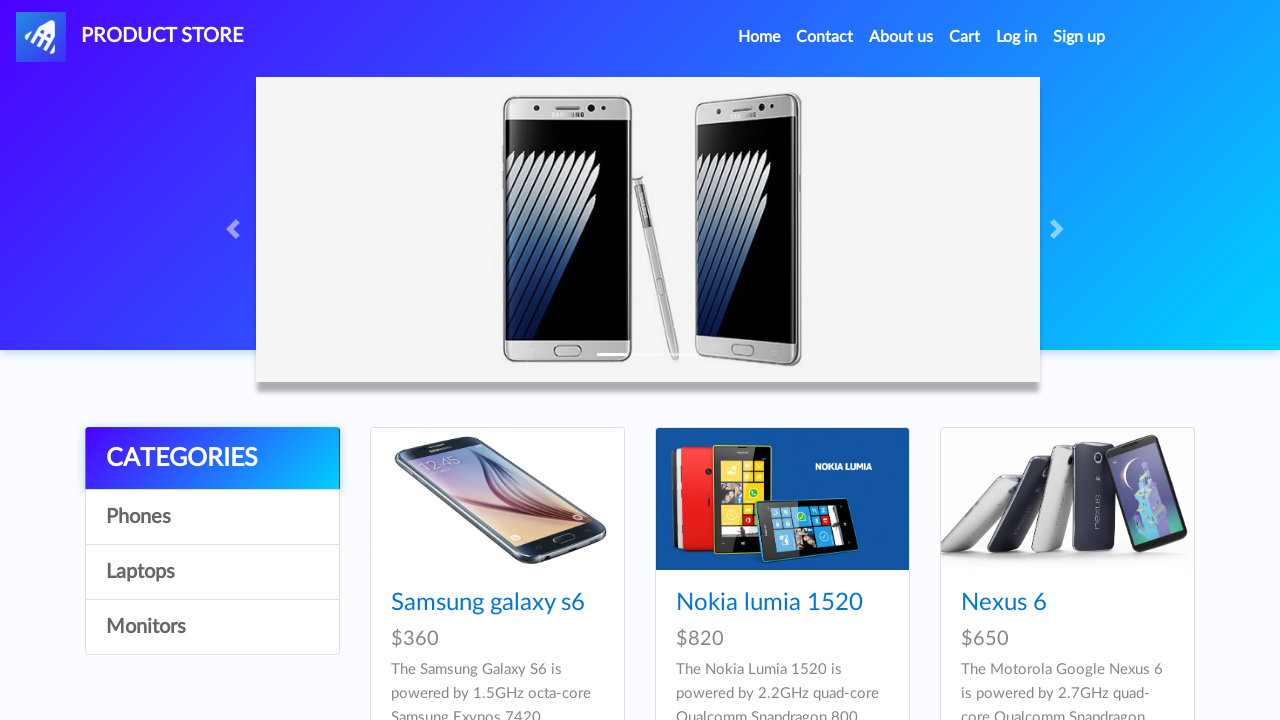